Tests drag and drop functionality on jQuery UI demo page by dragging an element and dropping it onto a target area

Starting URL: https://jqueryui.com/droppable/

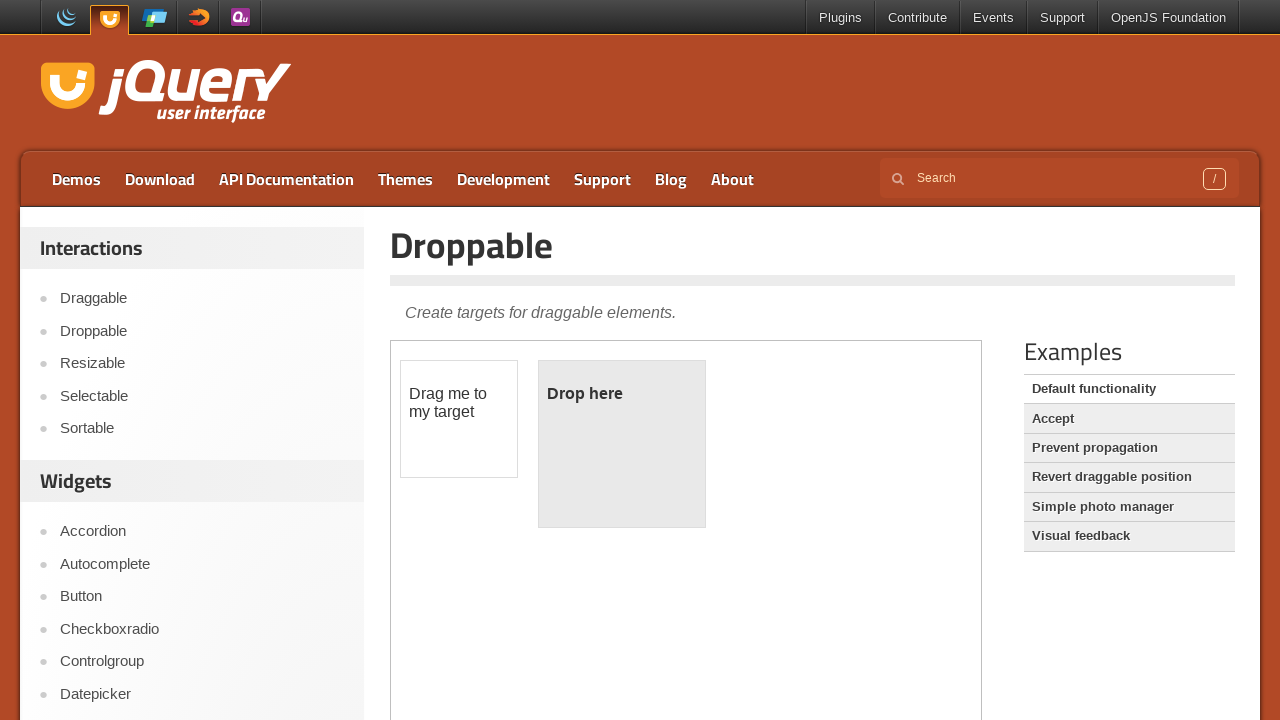

Counted iframes on the page
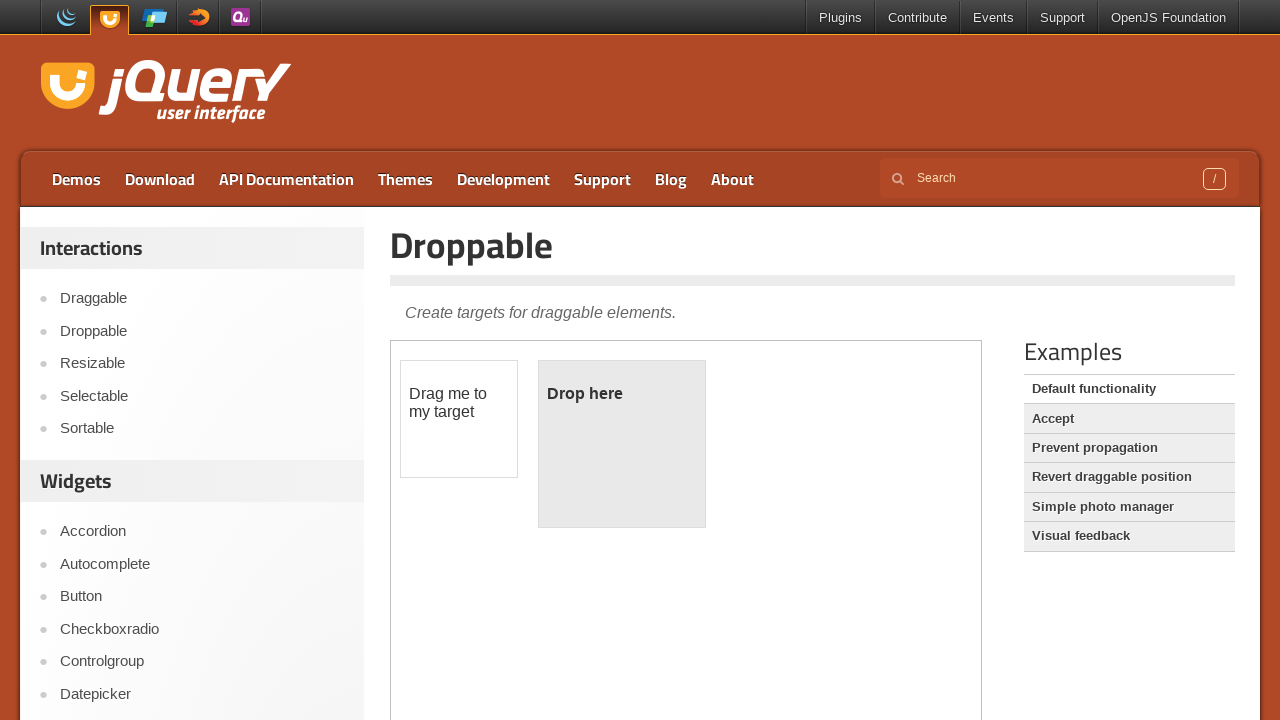

Printed iframe count to console
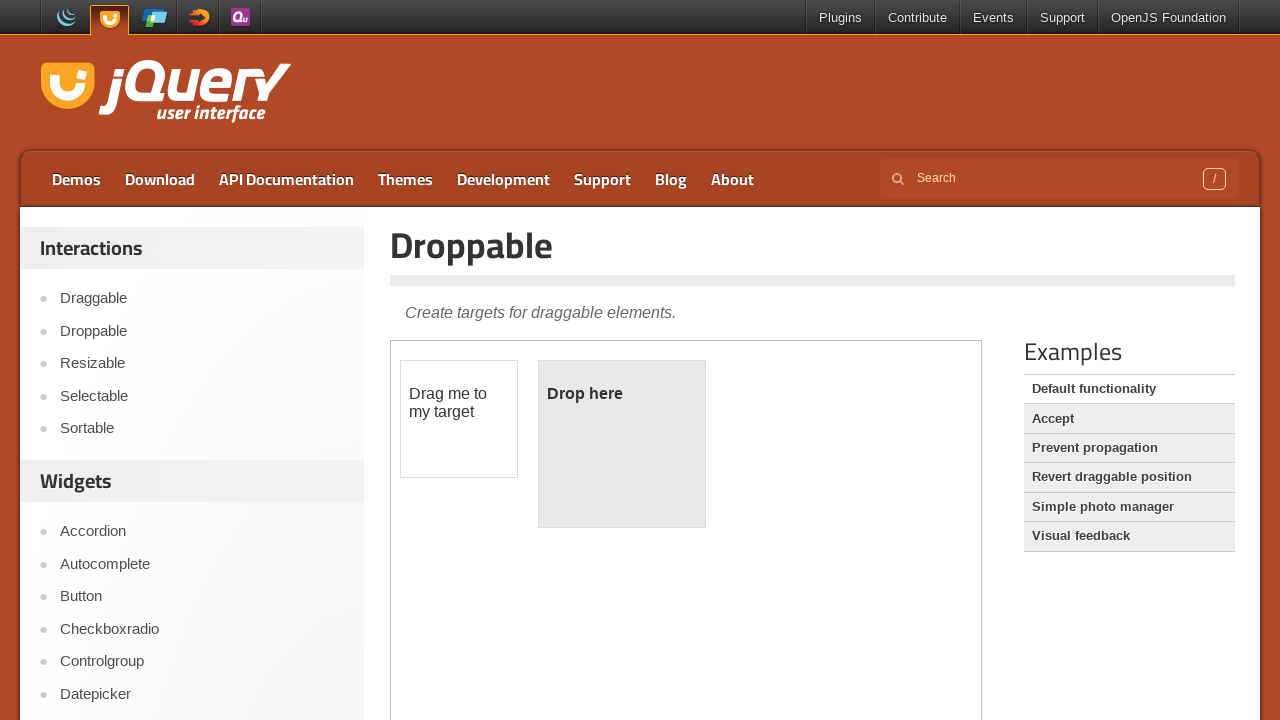

Located the demo frame
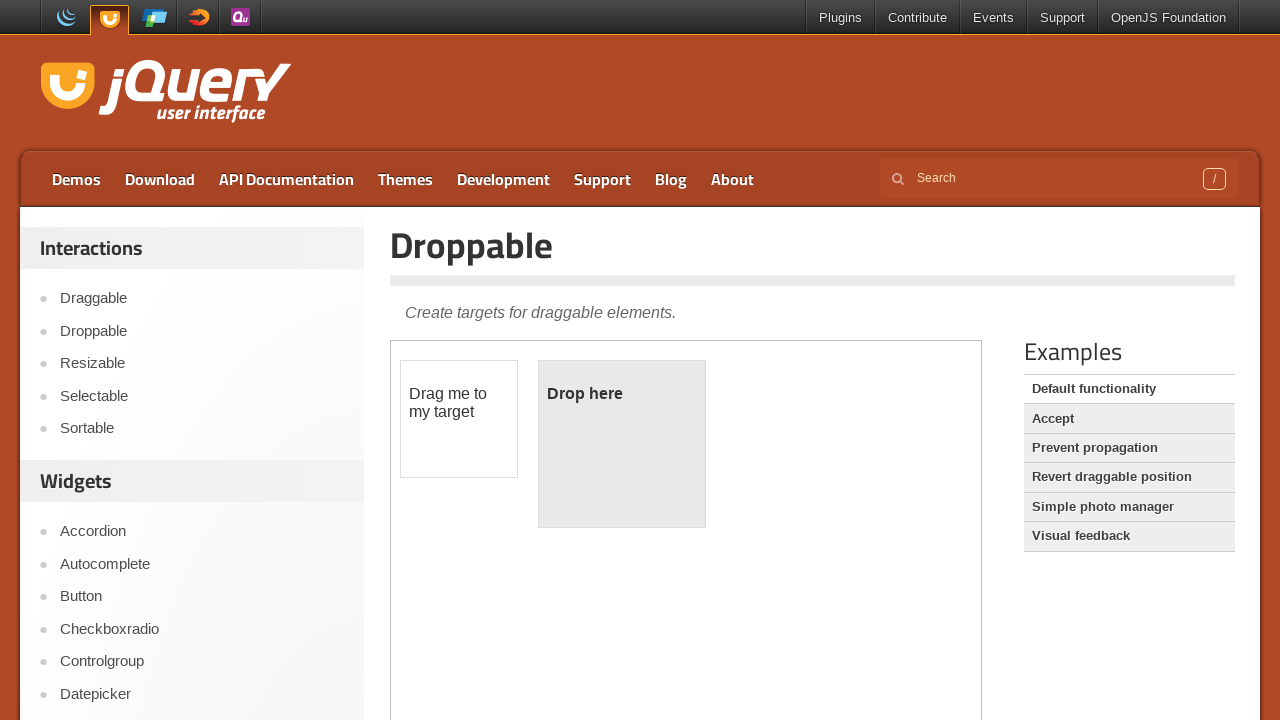

Located draggable element with ID 'draggable'
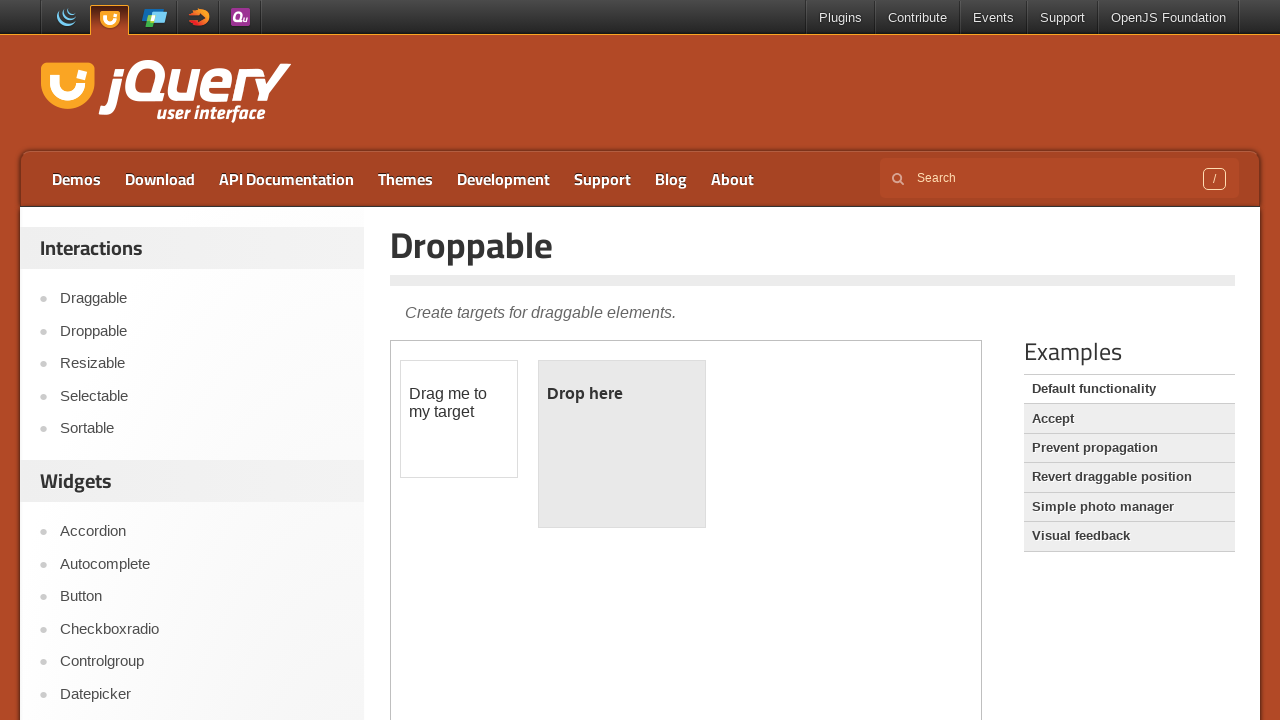

Located droppable target element with ID 'droppable'
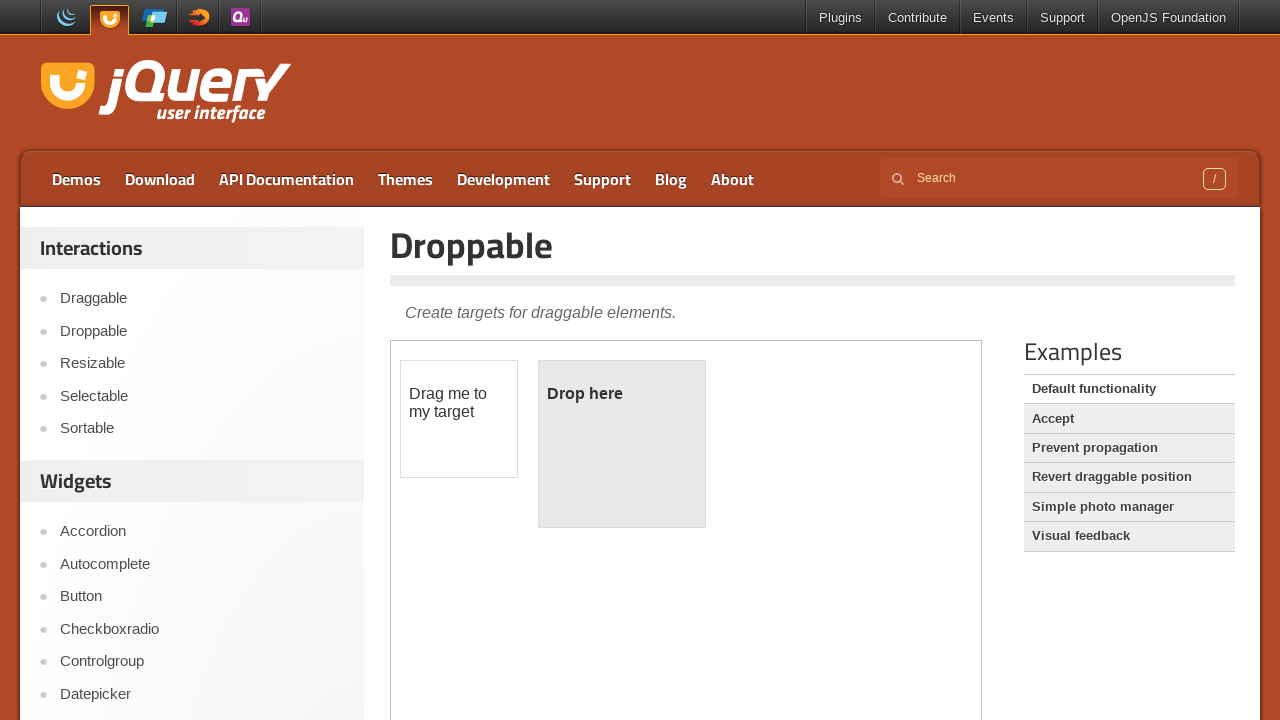

Dragged draggable element onto droppable target area at (622, 444)
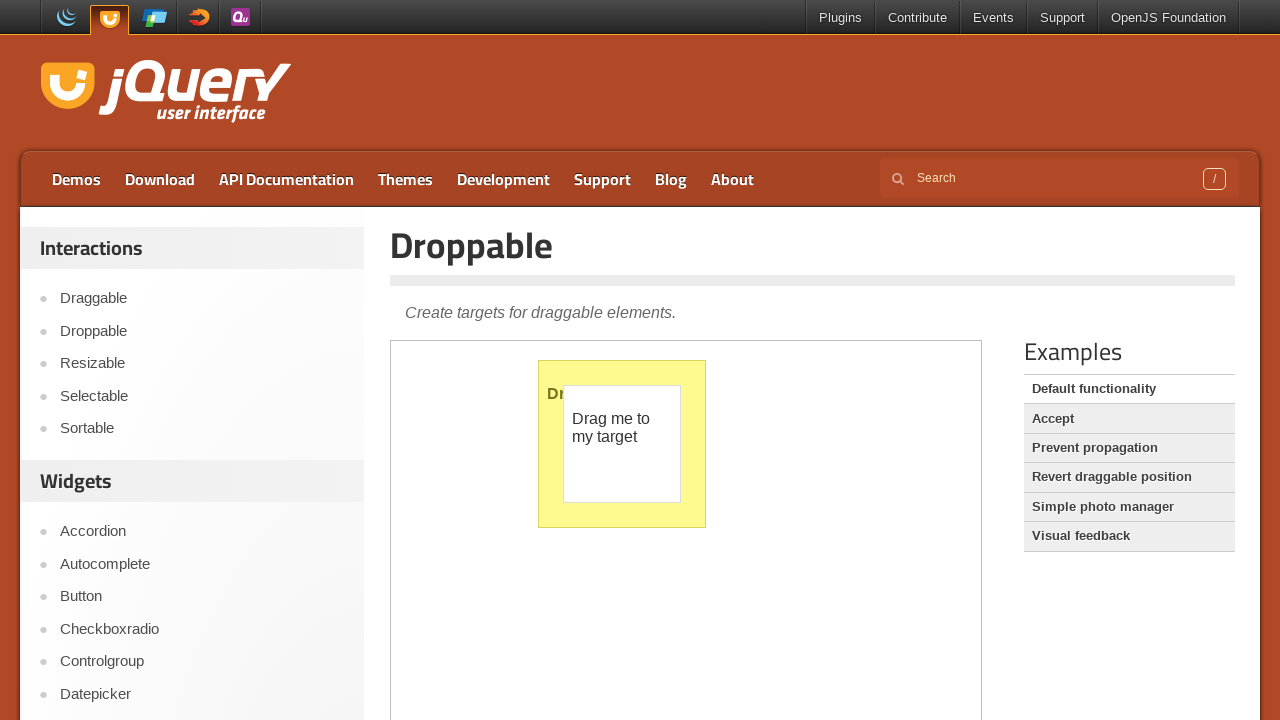

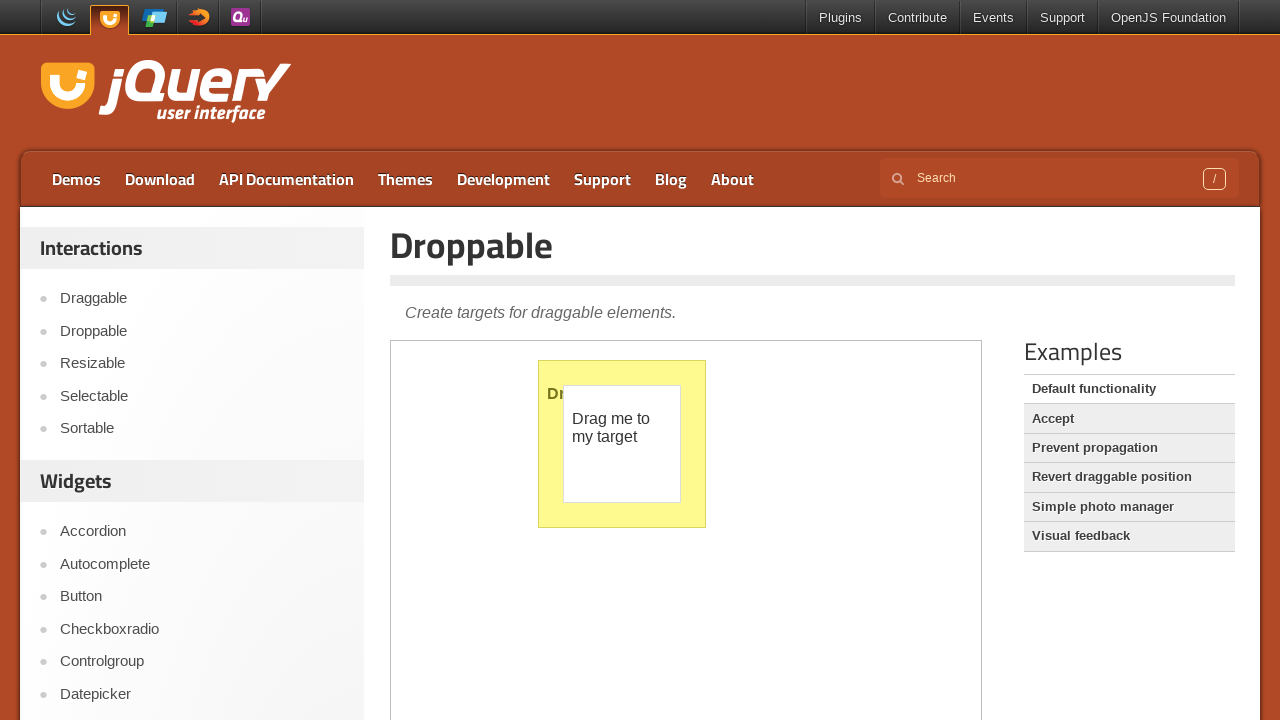